Tests the close functionality of chip components by clicking the close icons on multiple chips to dismiss them.

Starting URL: https://magstrong07.github.io/admiral-react-test/#/chips

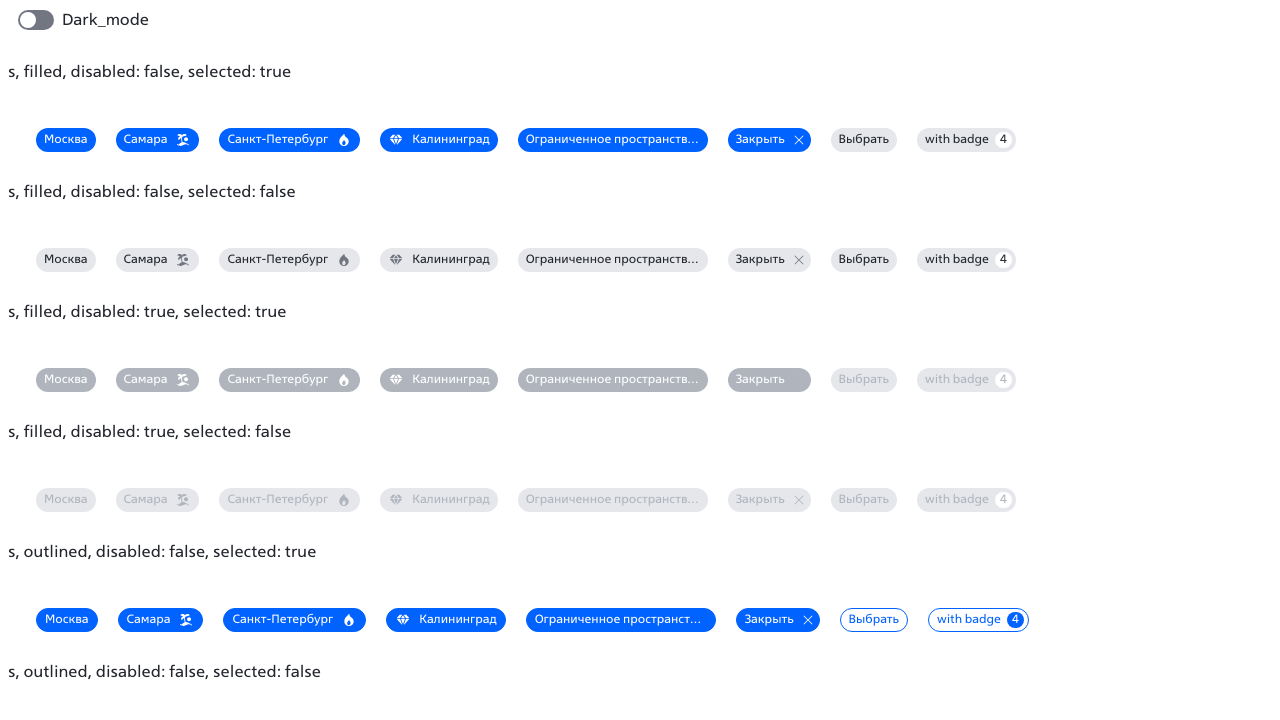

Clicked close icon on first chip at (799, 140) on [data-test-id=chipClose] svg >> nth=0
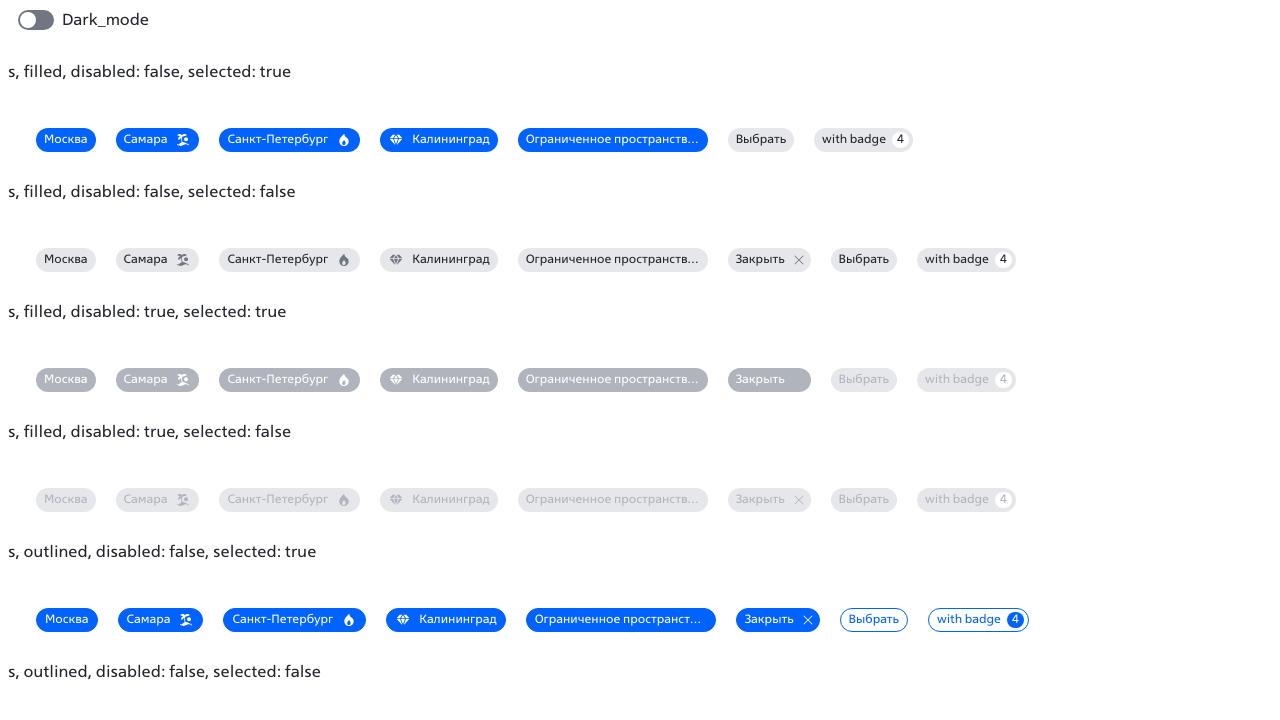

Clicked close icon on first chip again to dismiss another chip at (799, 260) on [data-test-id=chipClose] svg >> nth=0
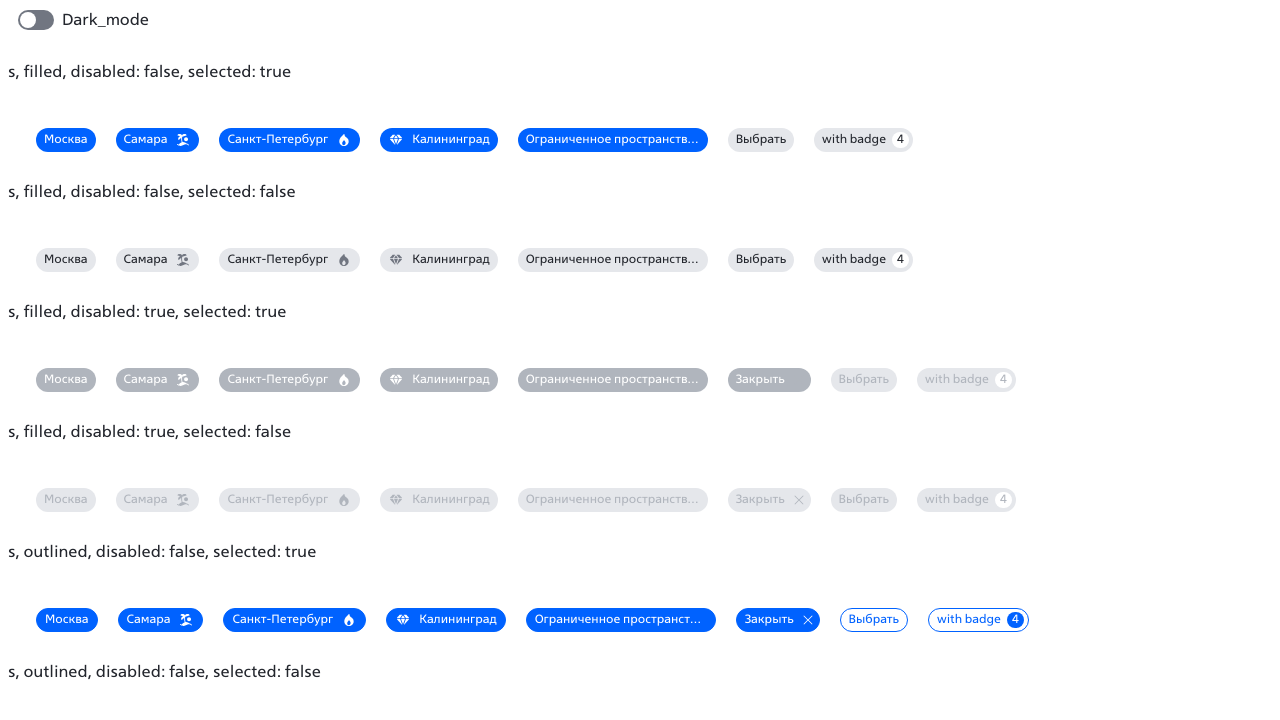

Clicked close icon on chip at position 2 at (808, 620) on [data-test-id=chipClose] svg >> nth=2
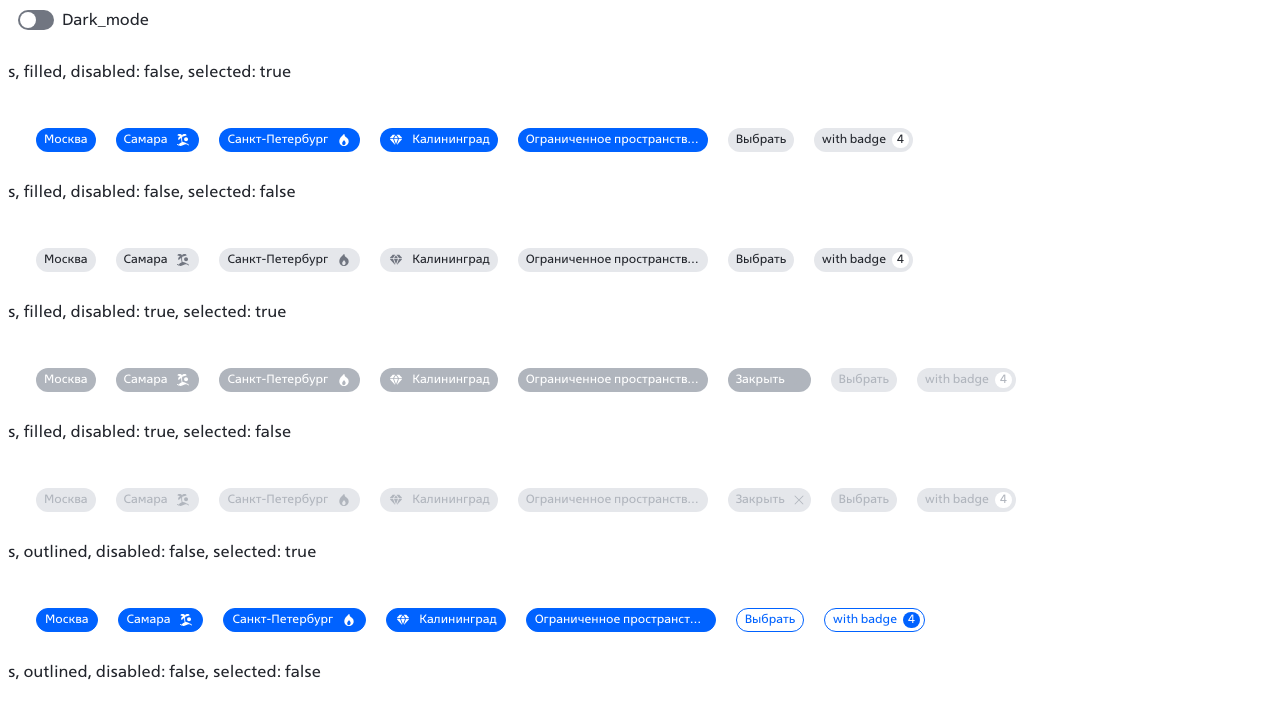

Clicked close icon on chip at position 2 again at (808, 360) on [data-test-id=chipClose] svg >> nth=2
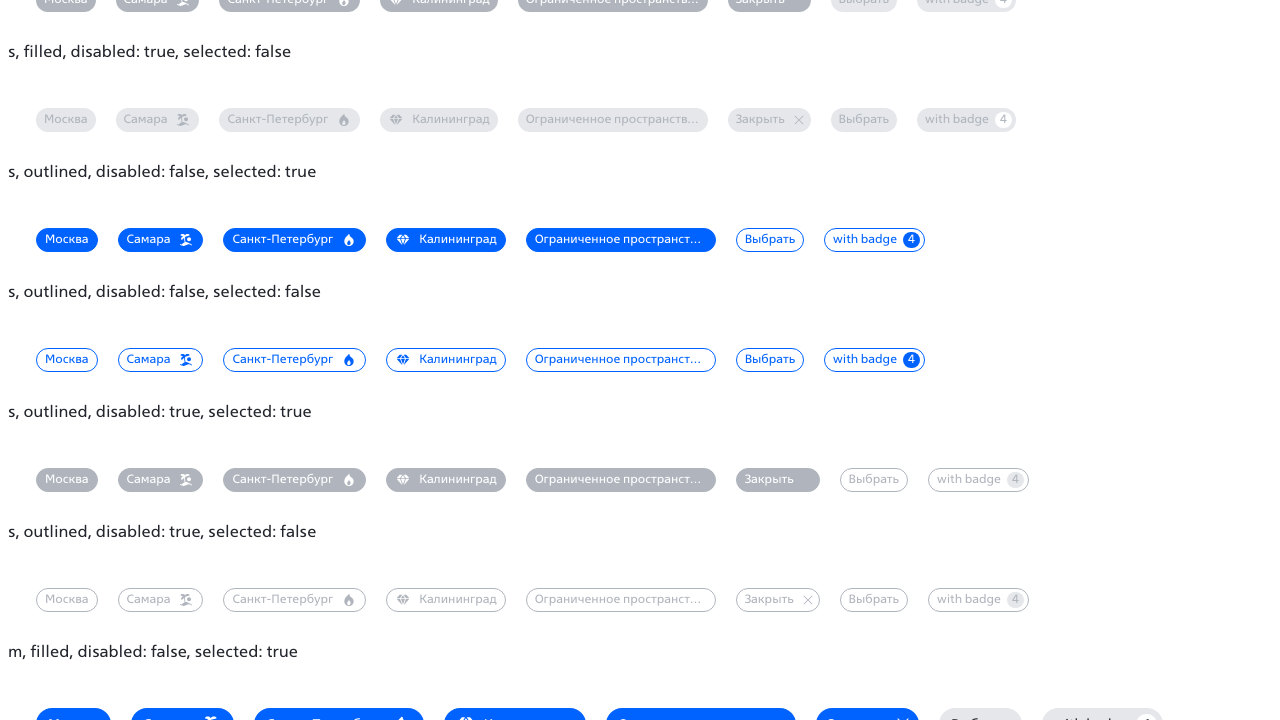

Clicked close icon on chip at position 4 at (903, 710) on [data-test-id=chipClose] svg >> nth=4
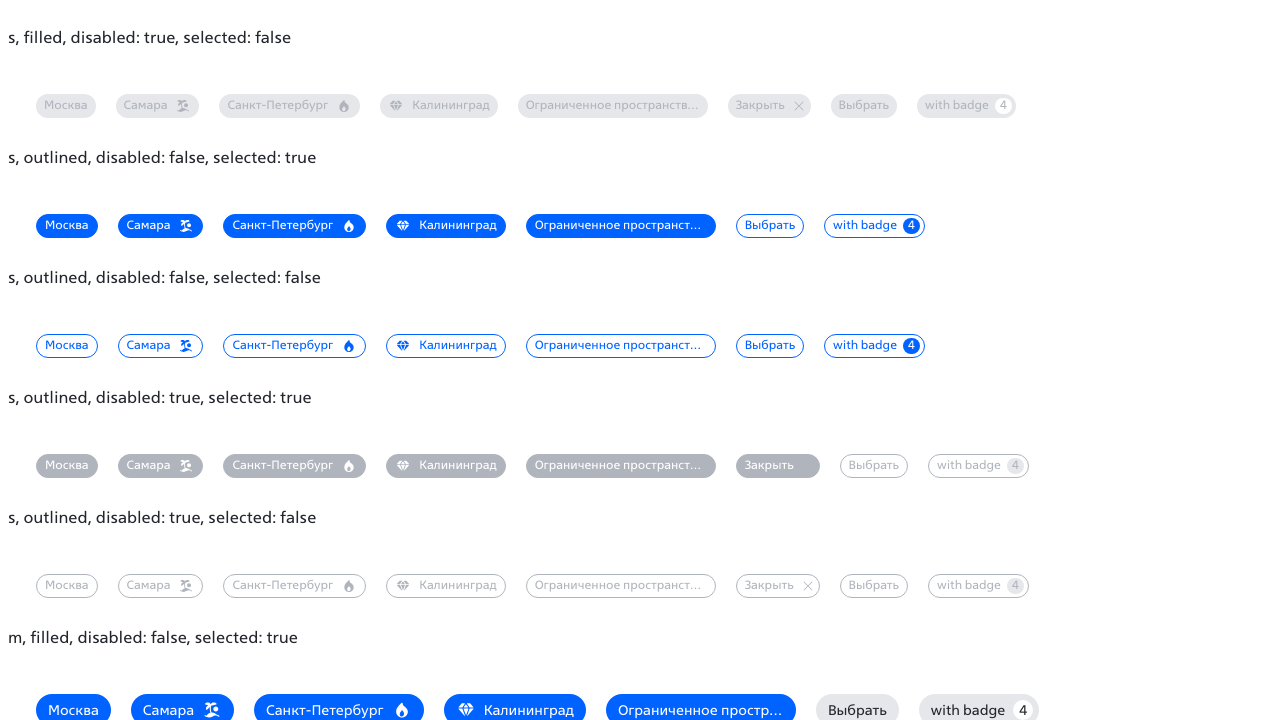

Clicked close icon on chip at position 4 again at (903, 360) on [data-test-id=chipClose] svg >> nth=4
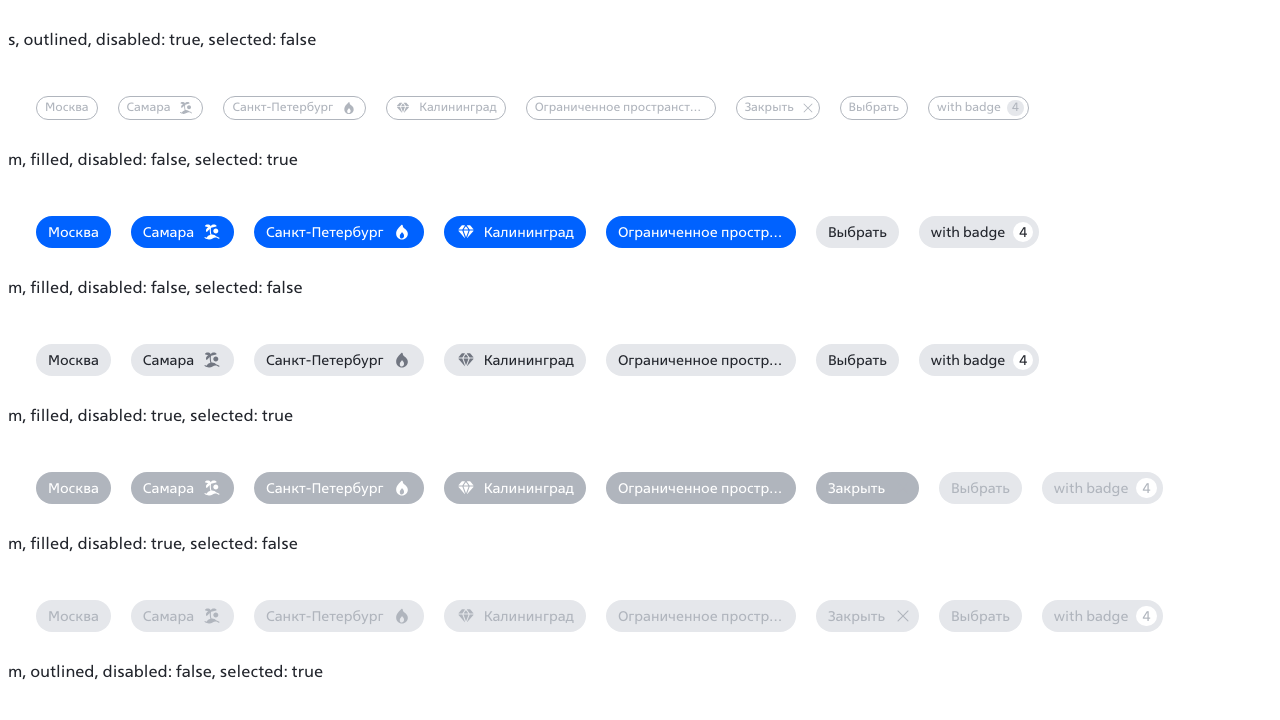

Clicked close icon on chip at position 6 at (912, 360) on [data-test-id=chipClose] svg >> nth=6
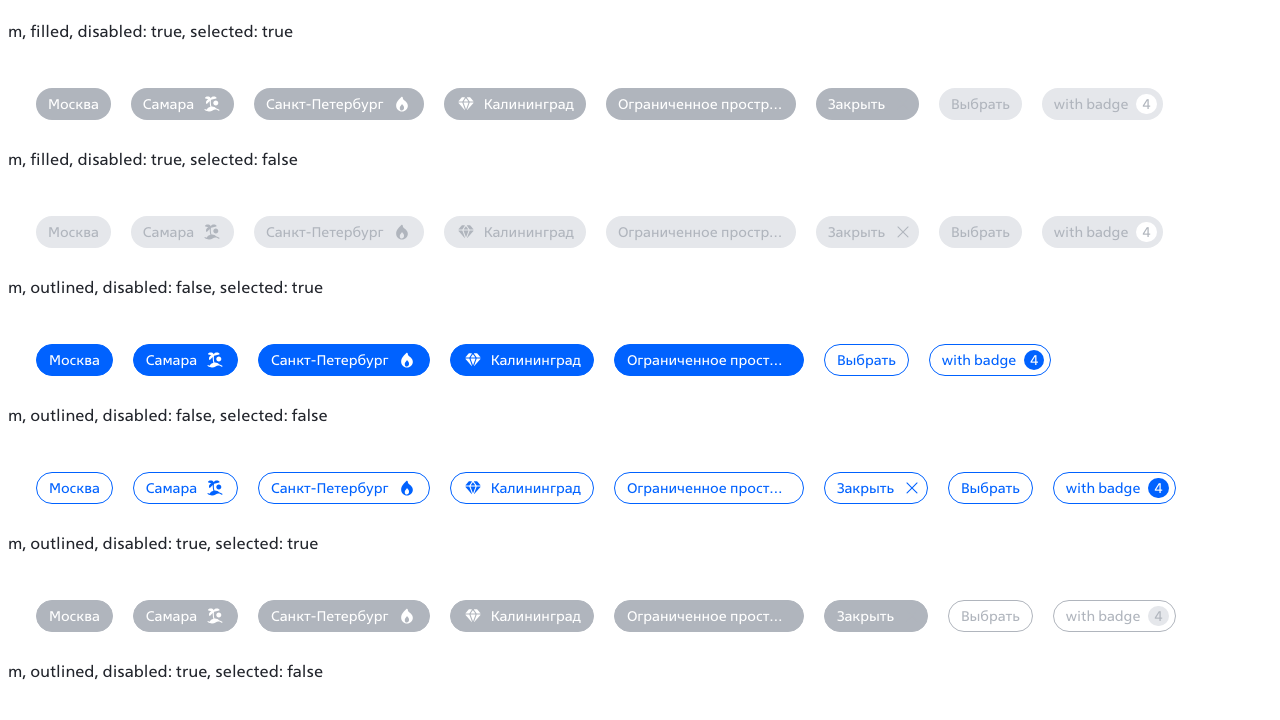

Clicked close icon on chip at position 6 again at (912, 488) on [data-test-id=chipClose] svg >> nth=6
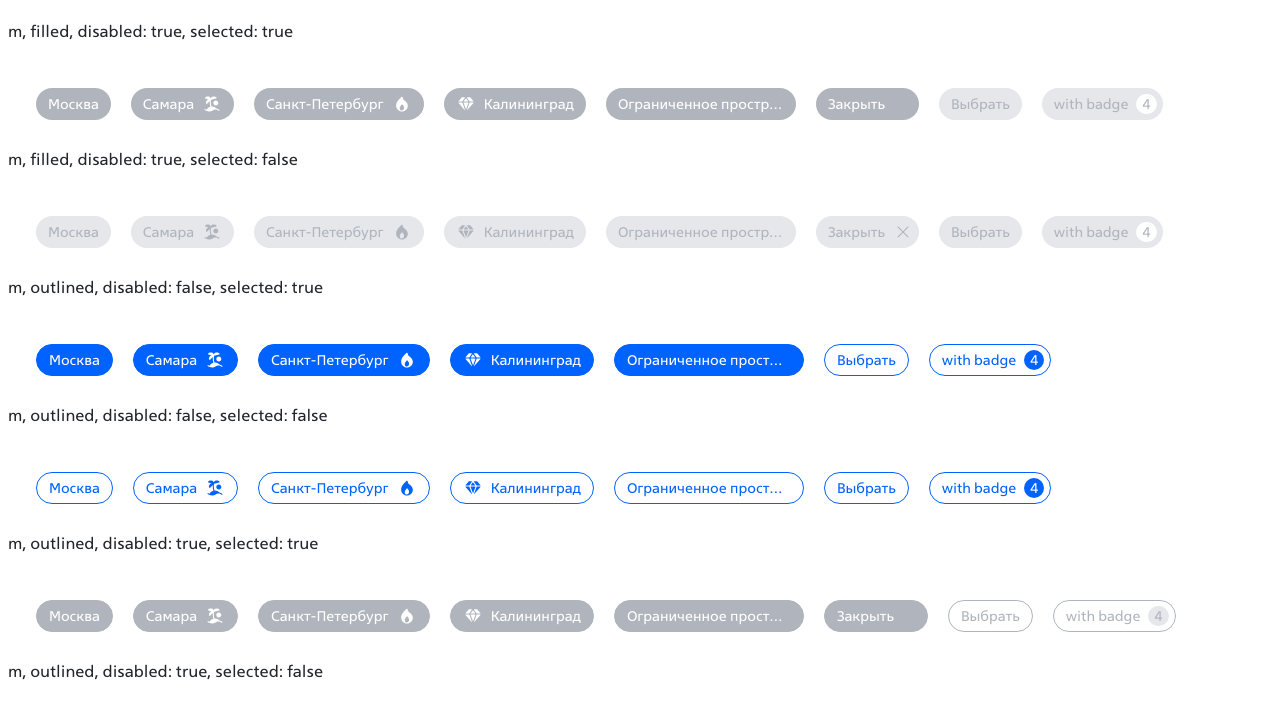

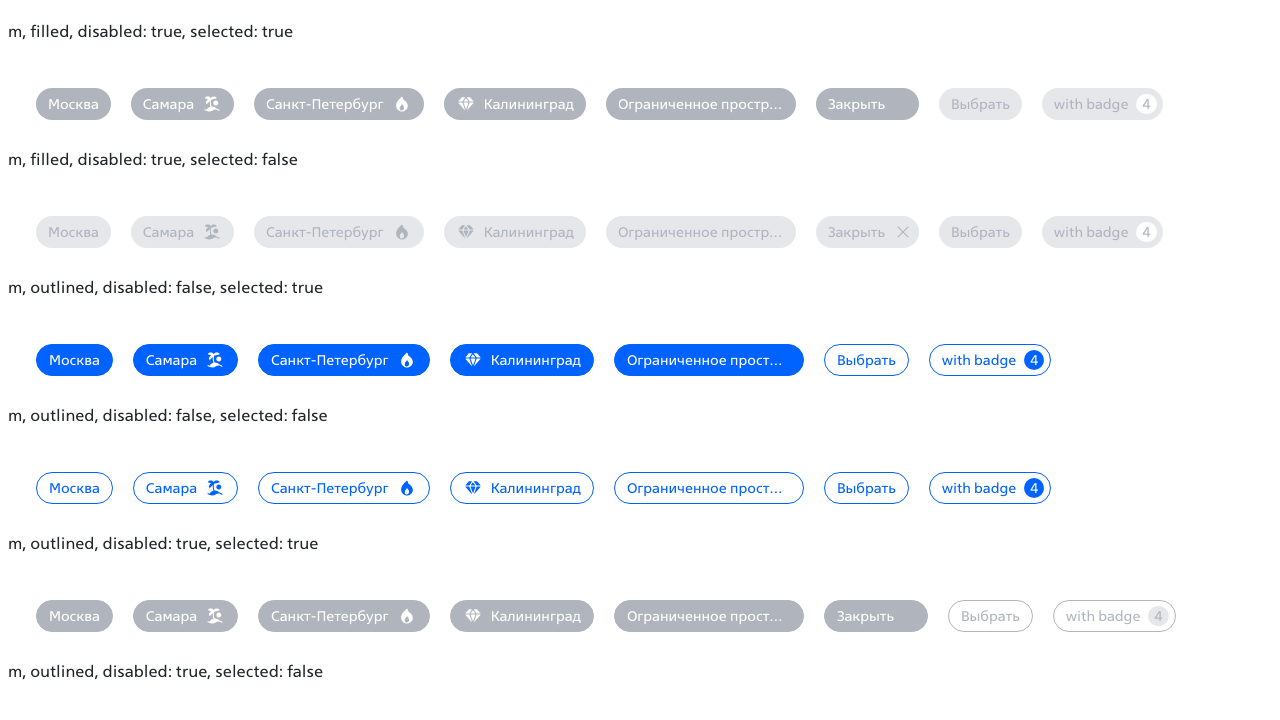